Tests the Order by dropdown by selecting Date Climbed option and clicking on a result

Starting URL: https://pinaspeaks.com/mountaineer/@Ivey

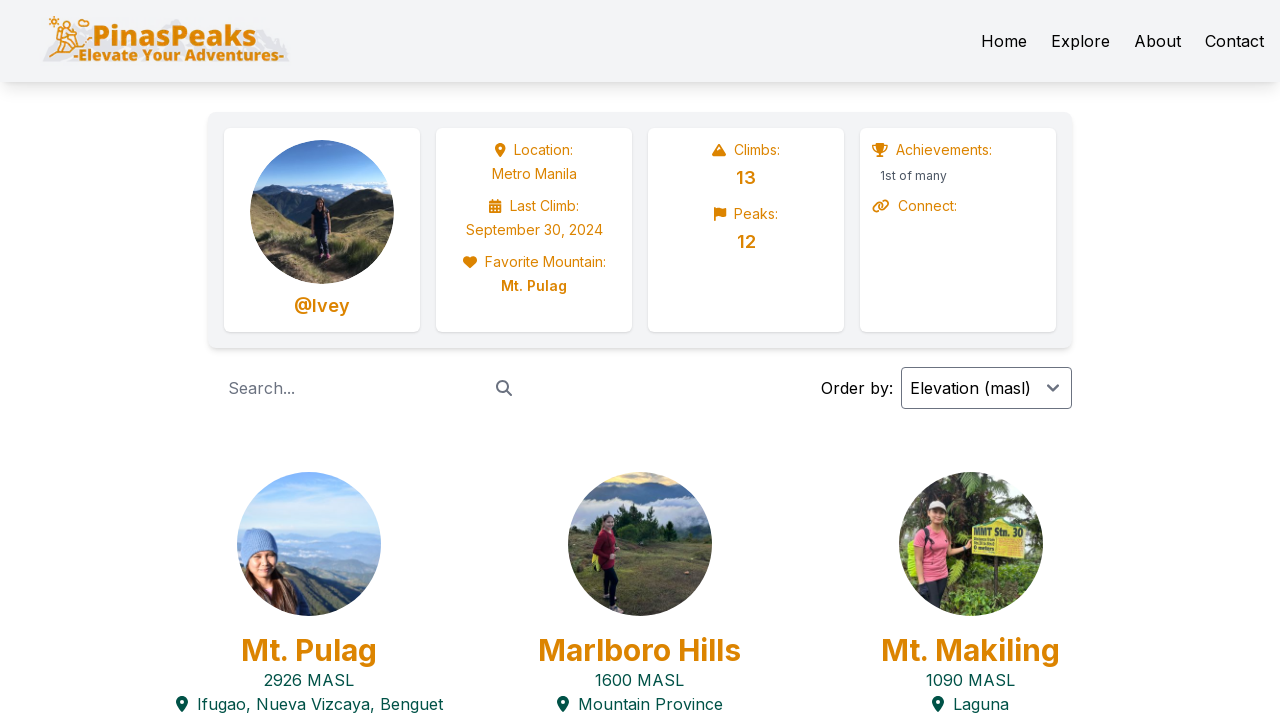

Selected 'date' option from Order by dropdown on internal:role=combobox
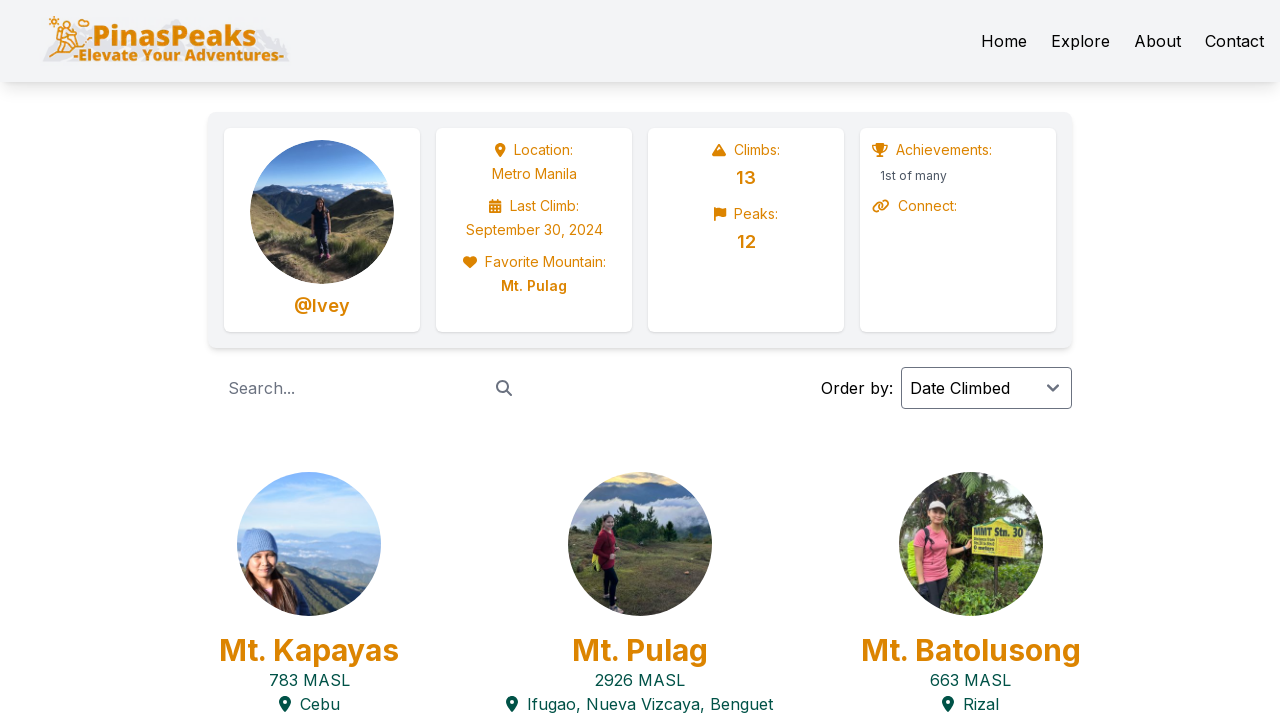

Located Mt. Kapayas result by text filter
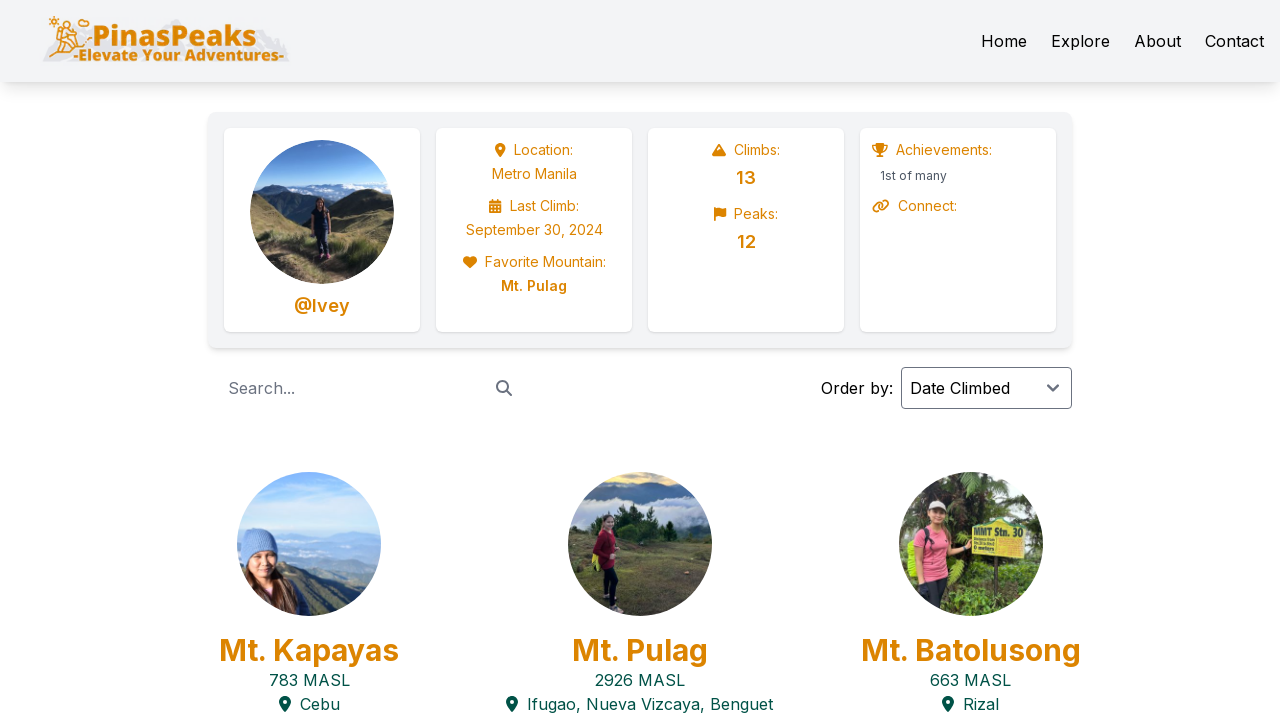

Waited for Mt. Kapayas result to become visible
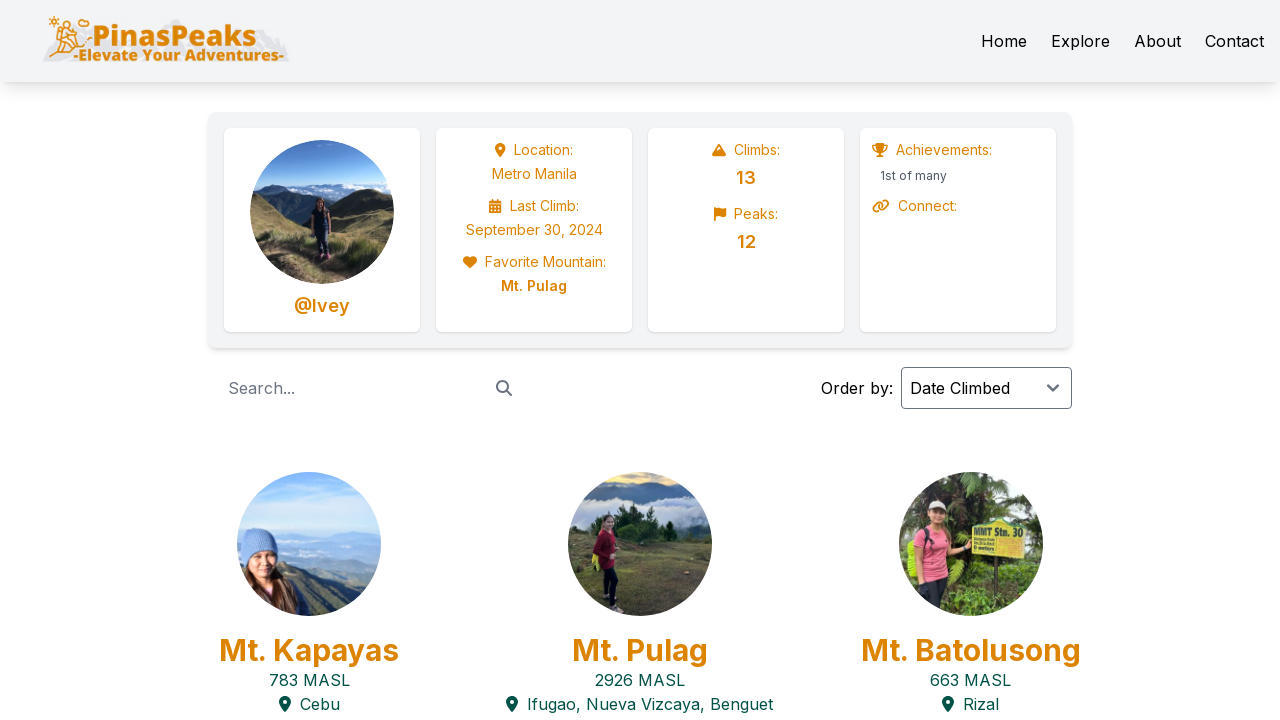

Clicked on Mt. Kapayas result to open it at (640, 360) on div >> internal:has-text="Mt. Kapayas783 MASL Cebu Day"i >> nth=0
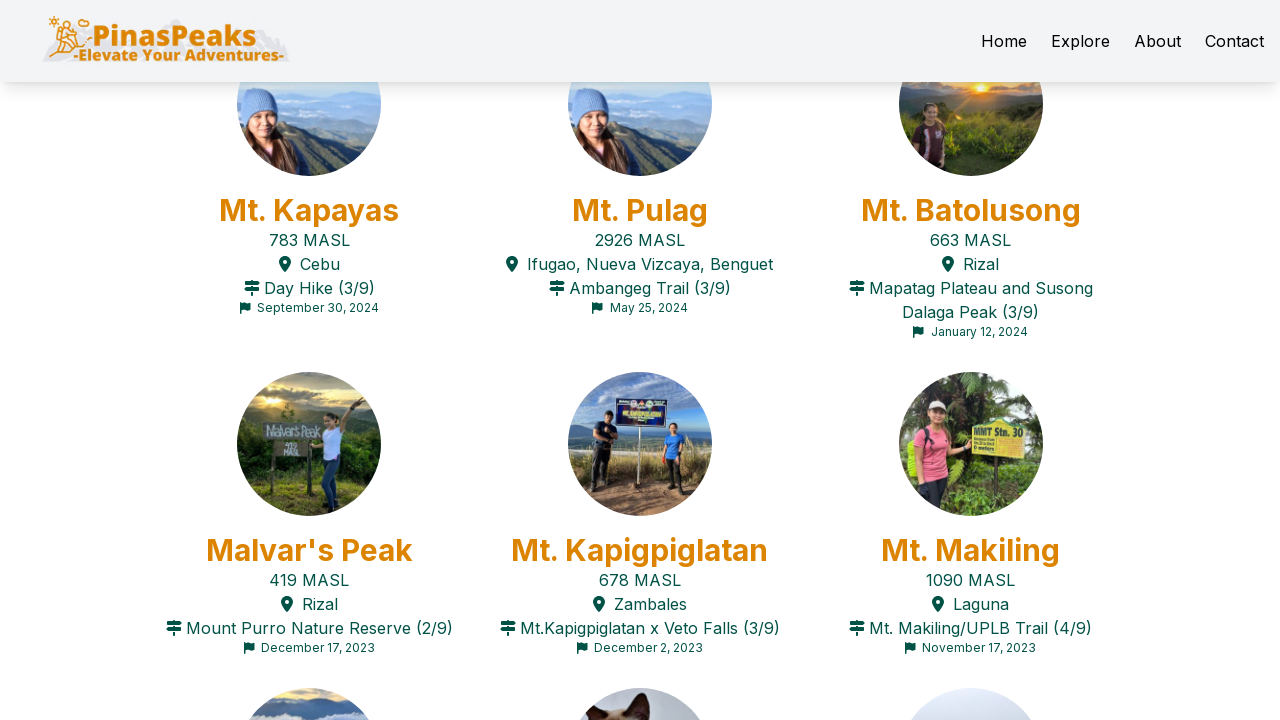

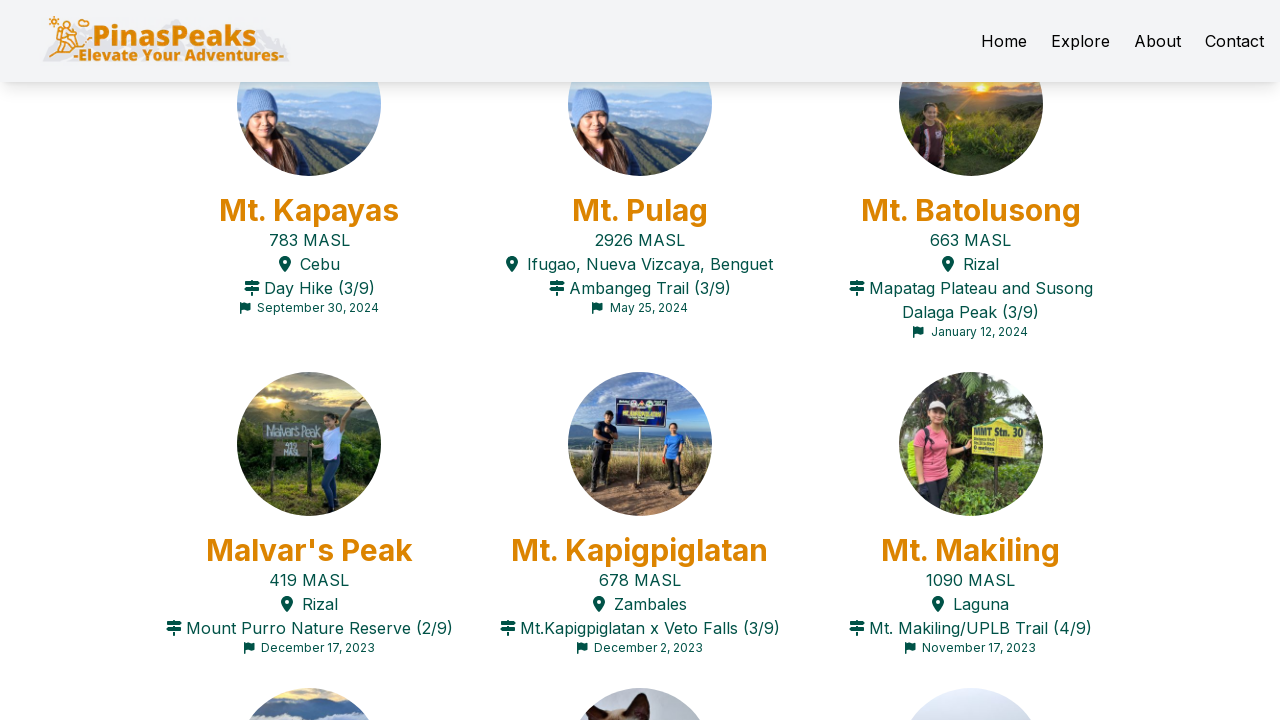